Tests a live game website by verifying page elements load correctly, clicking the version info, starting the game by clicking the Play button, and checking that the game canvas appears. Also tests responsive design at mobile viewport size.

Starting URL: https://cblix2.franzai.com

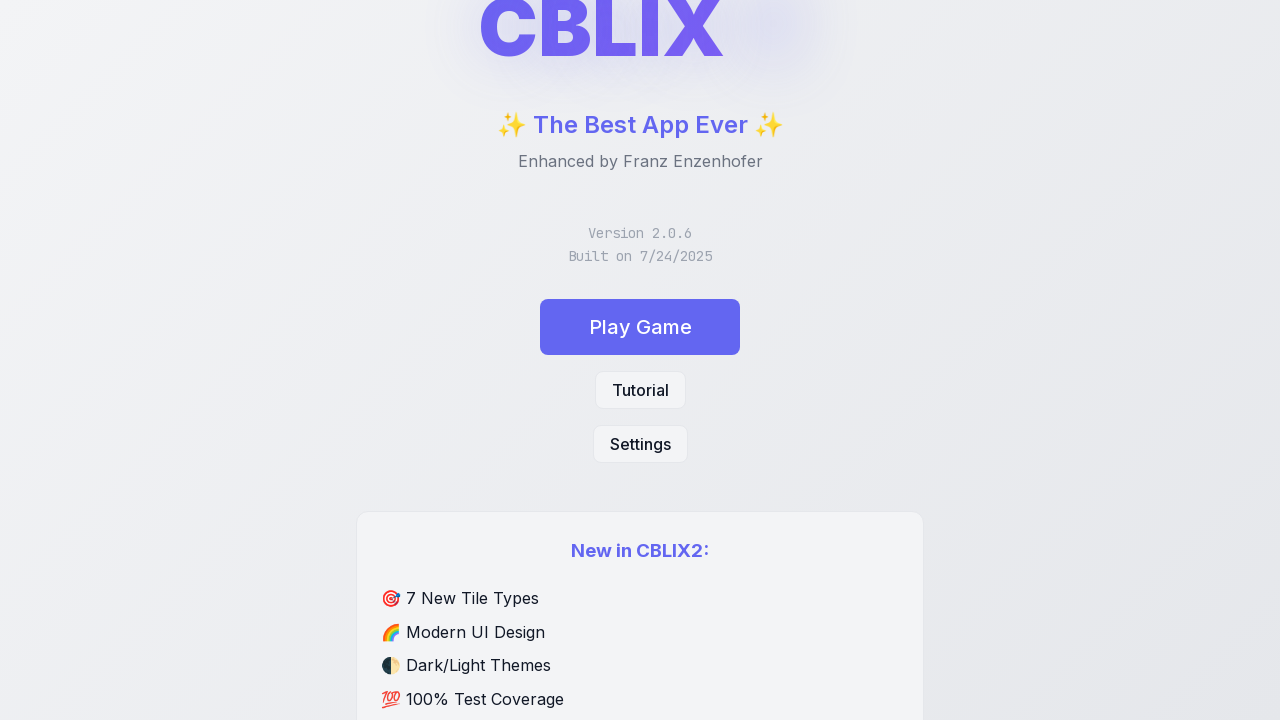

Page loaded with network idle state
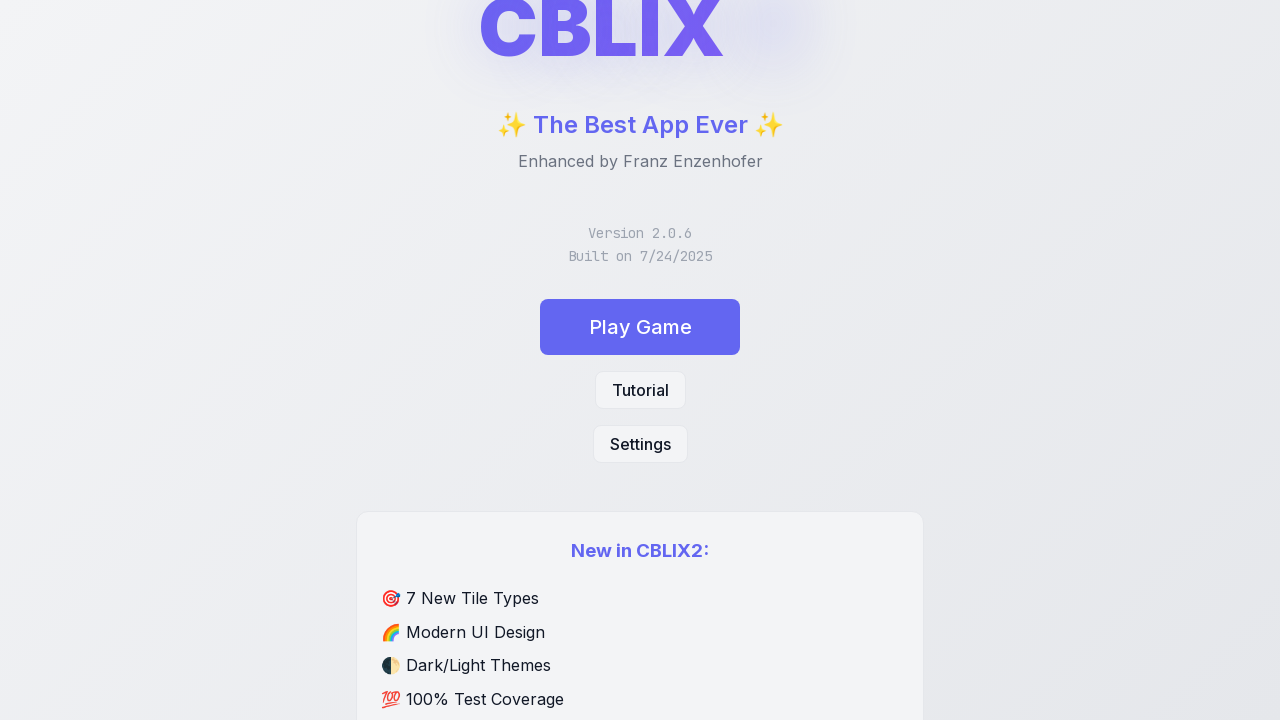

Game title element is visible
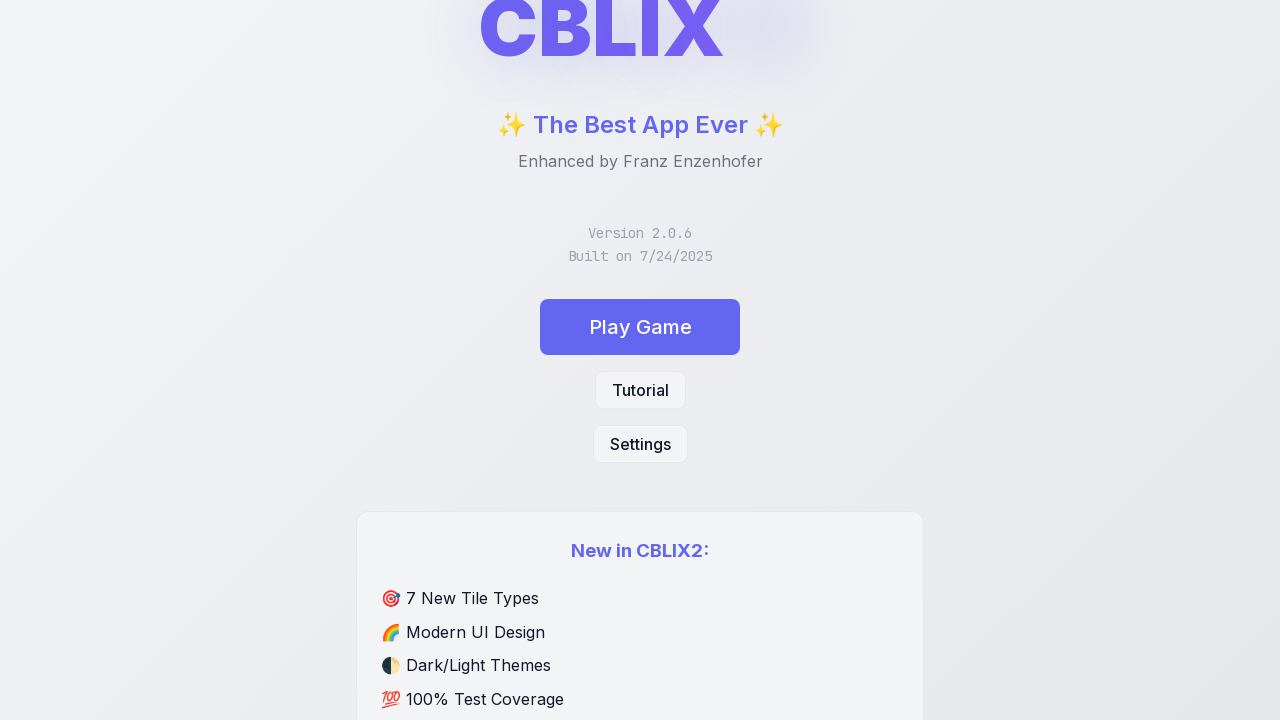

Tagline element is visible
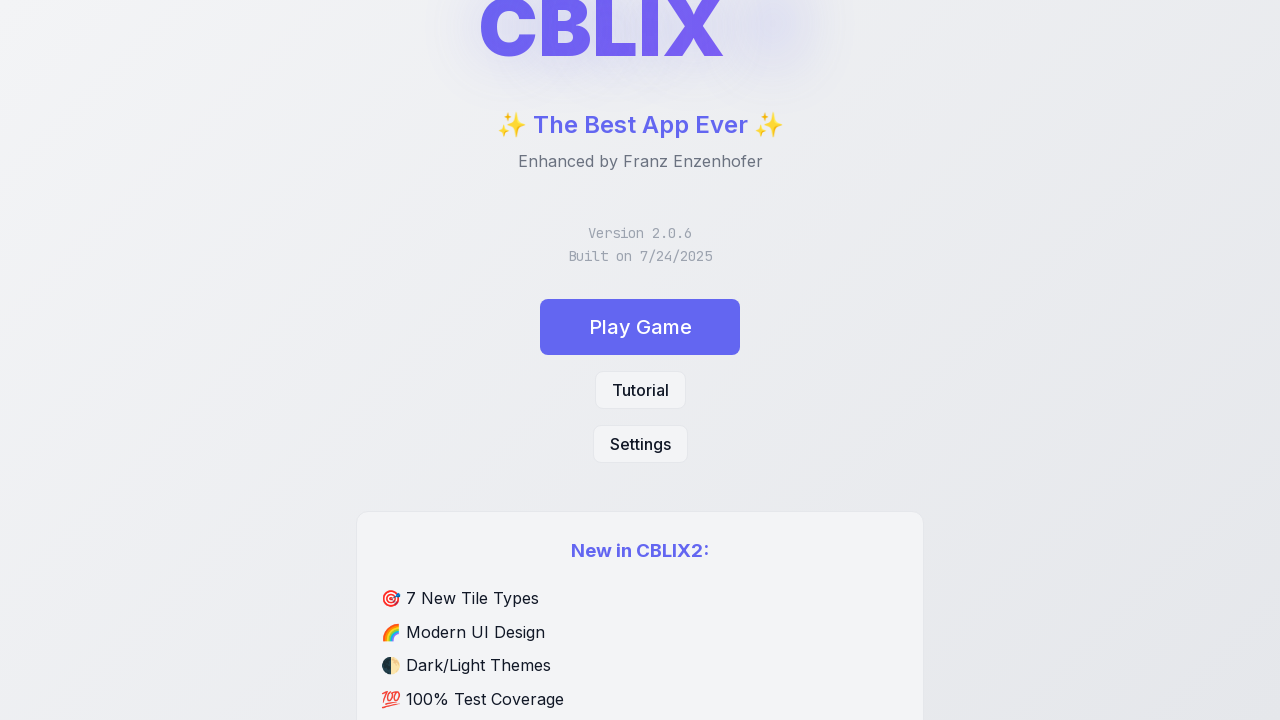

Clicked version info element at (640, 245) on .version-info
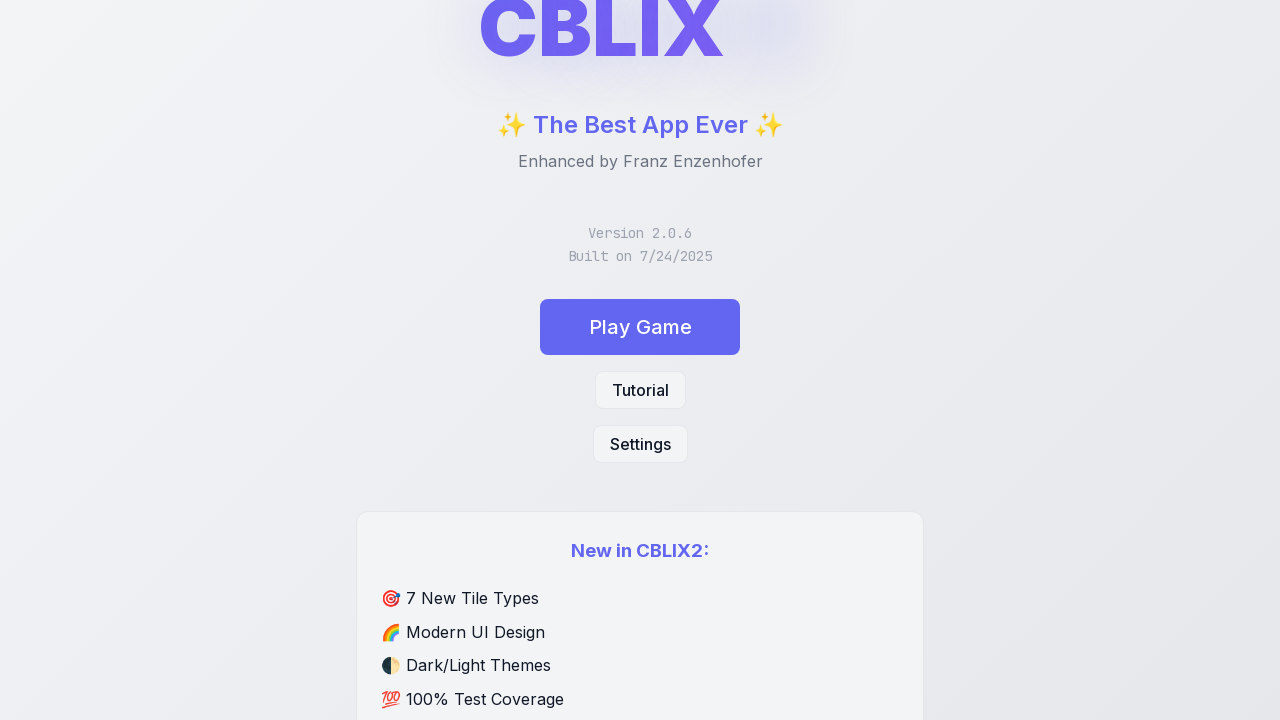

Clicked Play button to start the game at (640, 327) on #start-btn
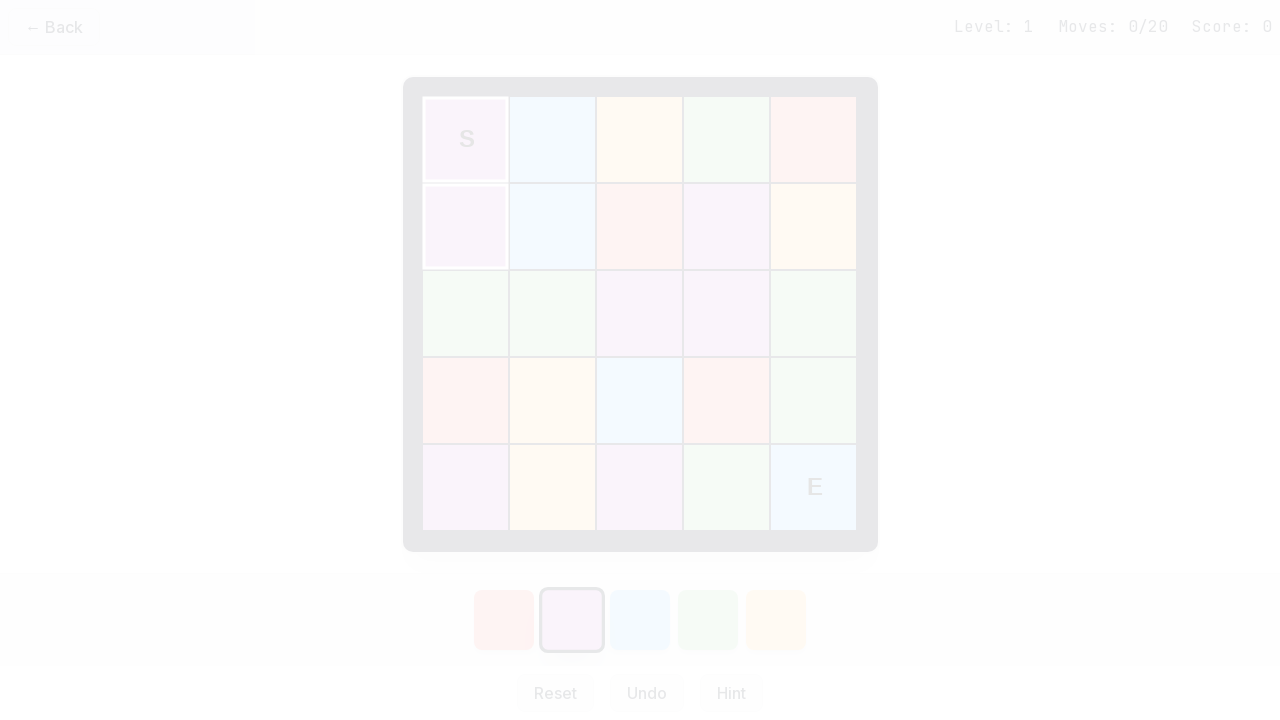

Game initialization timeout completed
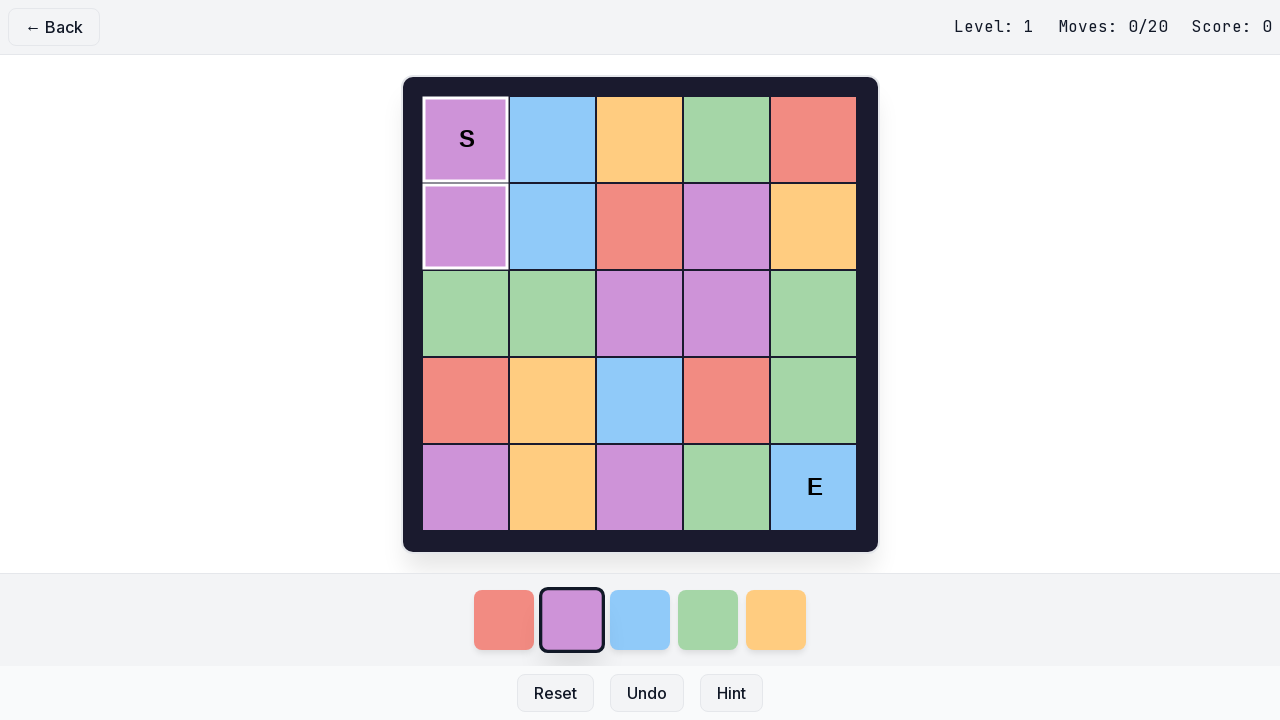

Game canvas element is visible
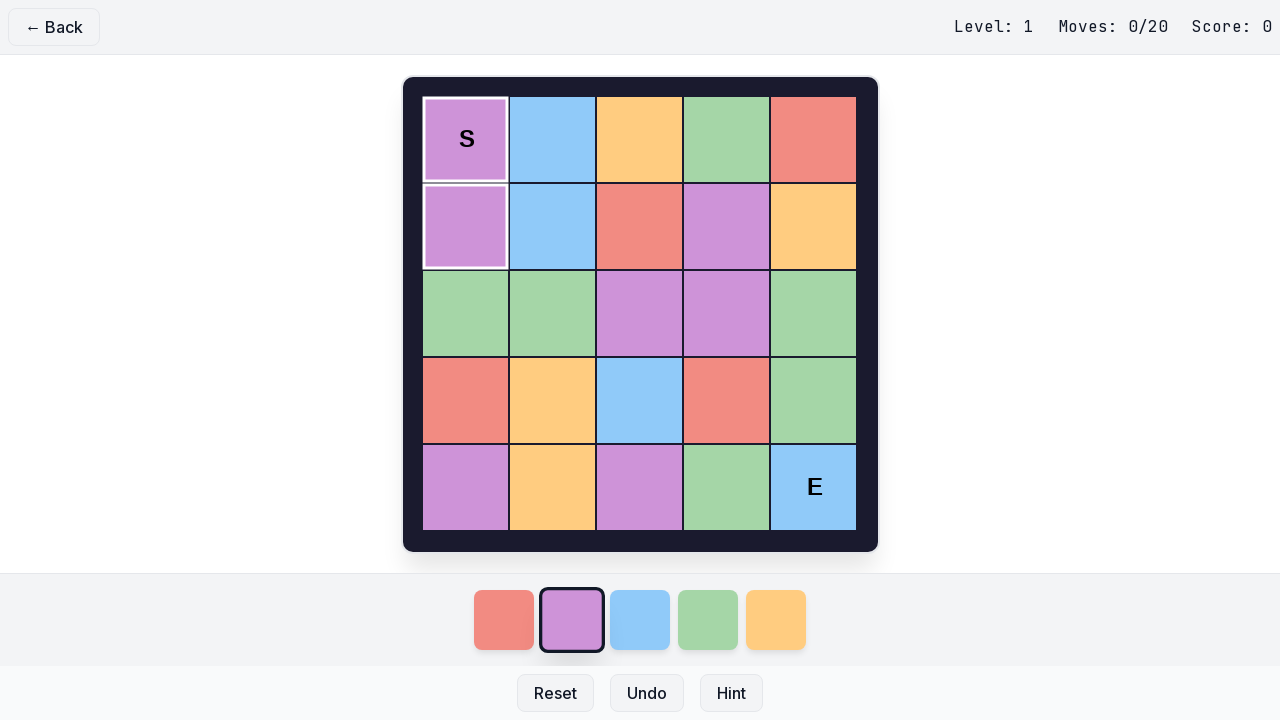

Viewport resized to mobile dimensions (375x667)
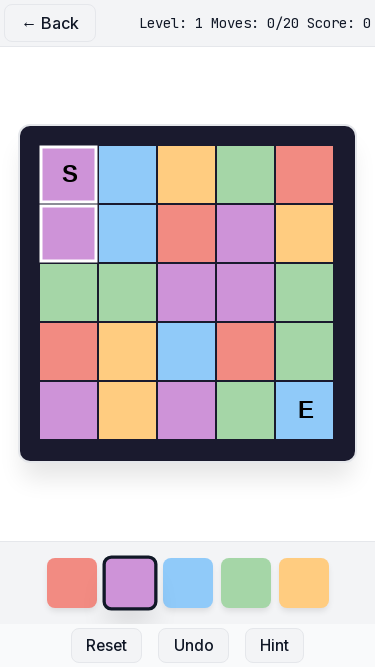

Navigated to live site URL for mobile testing
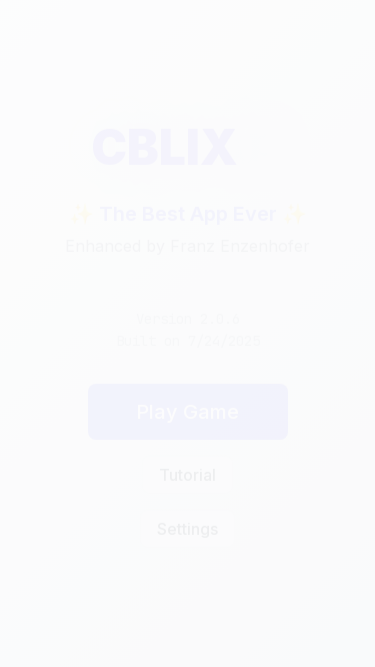

Mobile view page loaded with network idle state
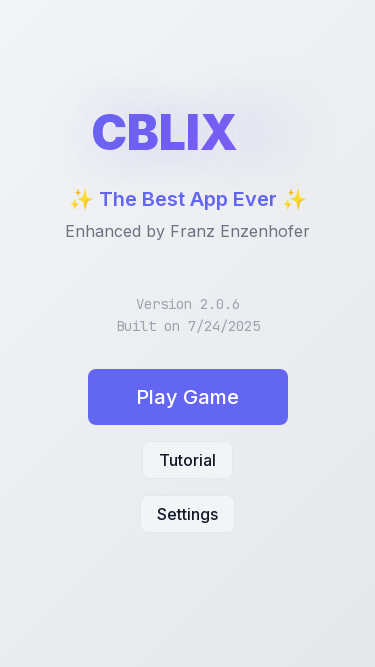

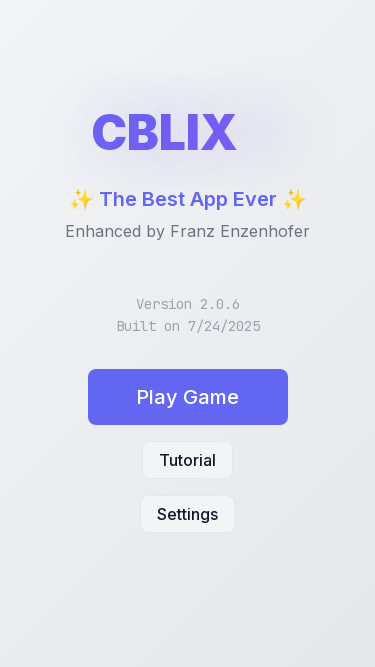